Navigates to the RedBus homepage and verifies the page loads successfully

Starting URL: https://www.redbus.in/

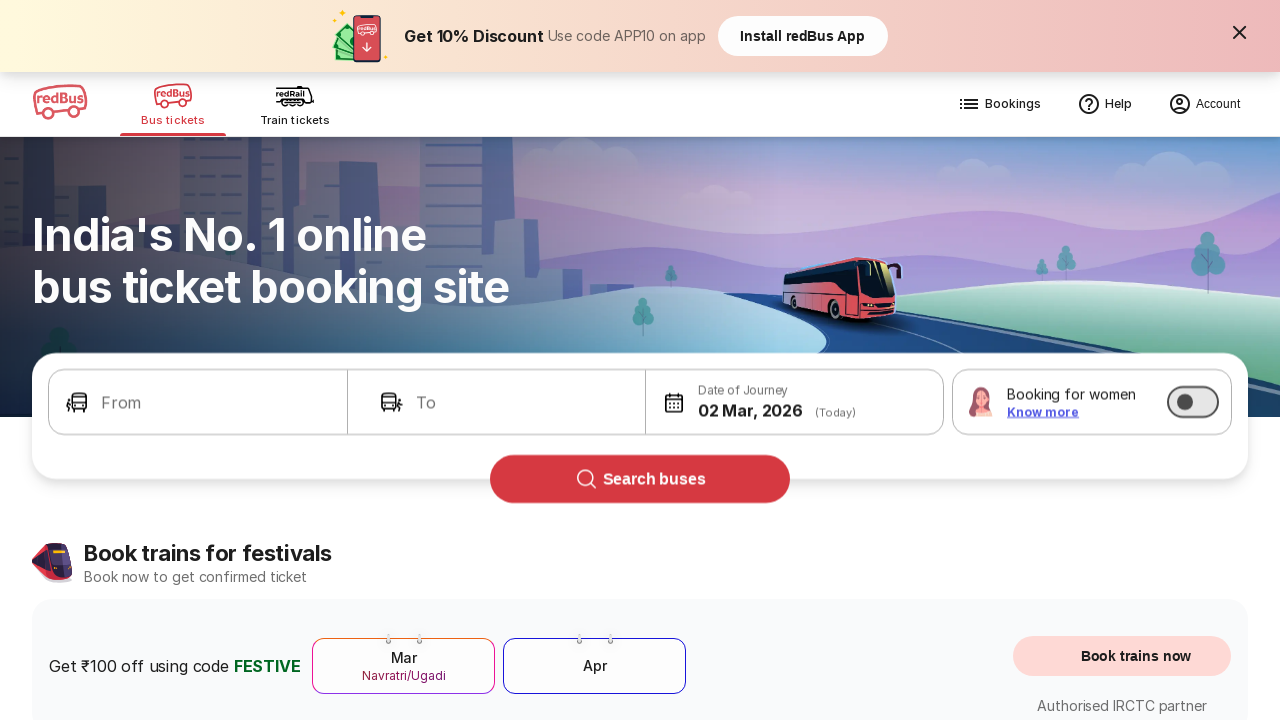

Waited for page to load - DOM content loaded
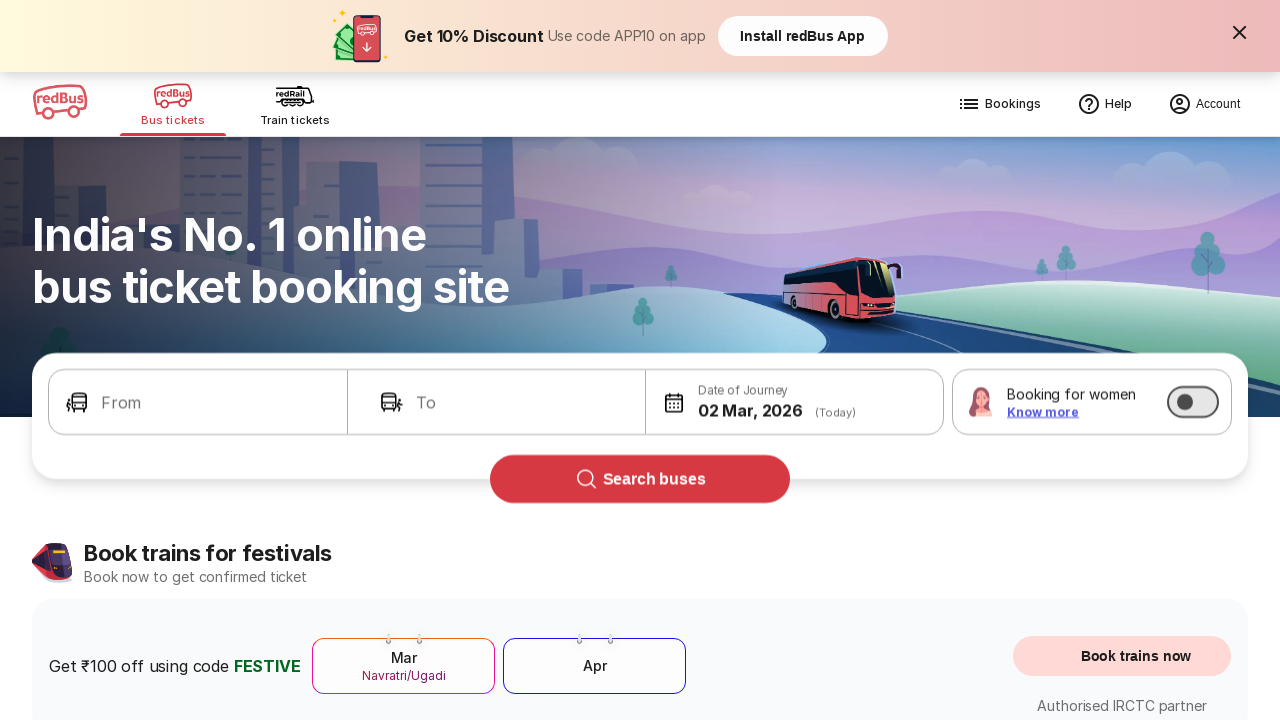

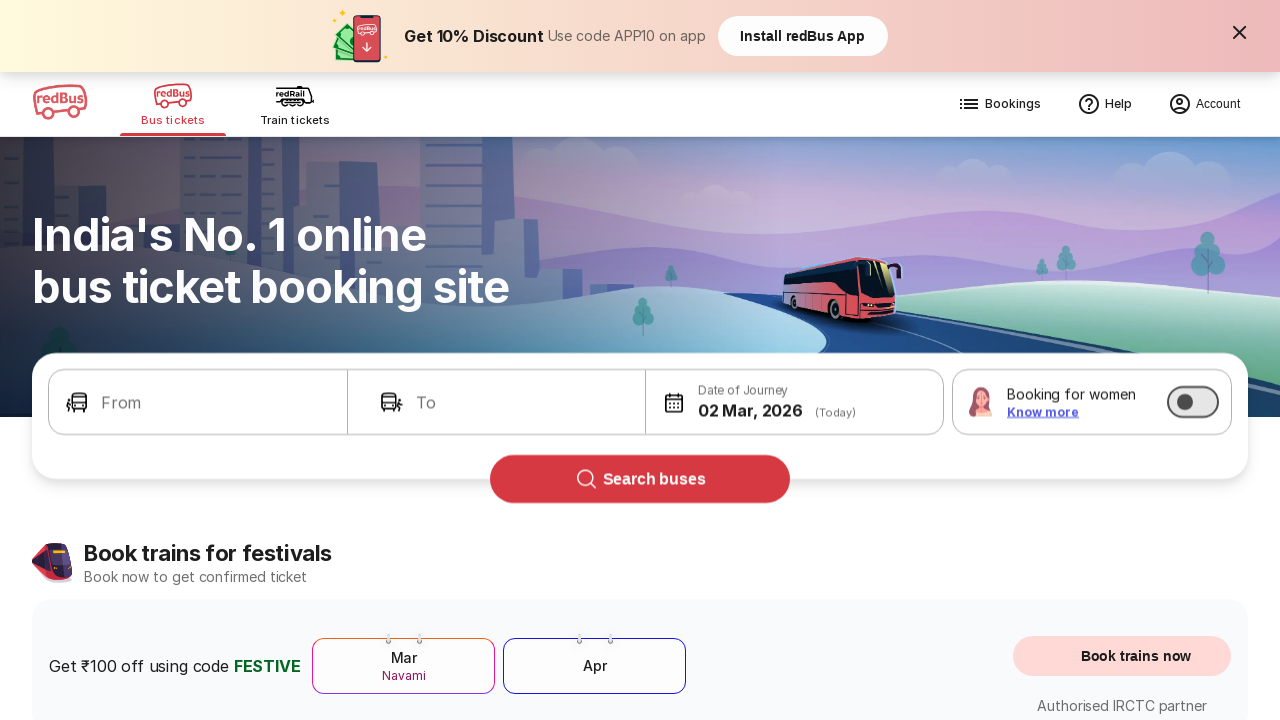